Tests the text-box form on DemoQA by filling in full name, email, current address, and permanent address fields, then submitting the form.

Starting URL: https://demoqa.com/text-box

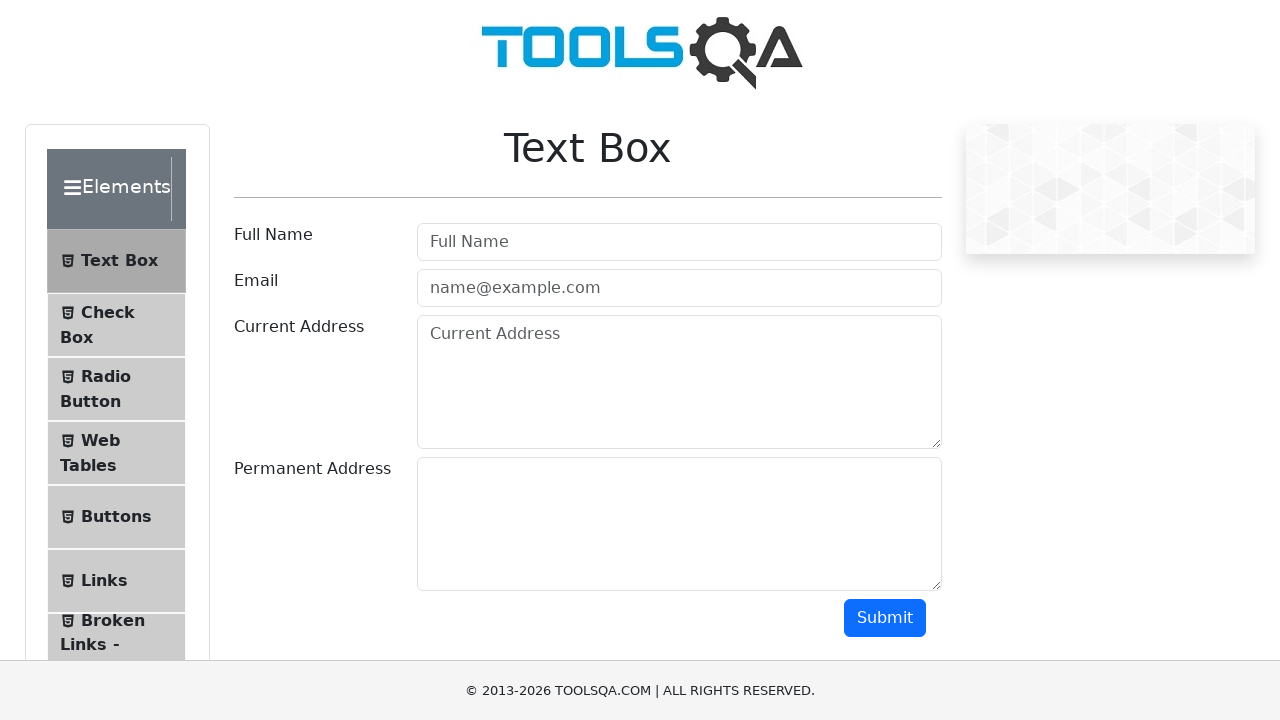

Filled full name field with 'John Smith' on #userName
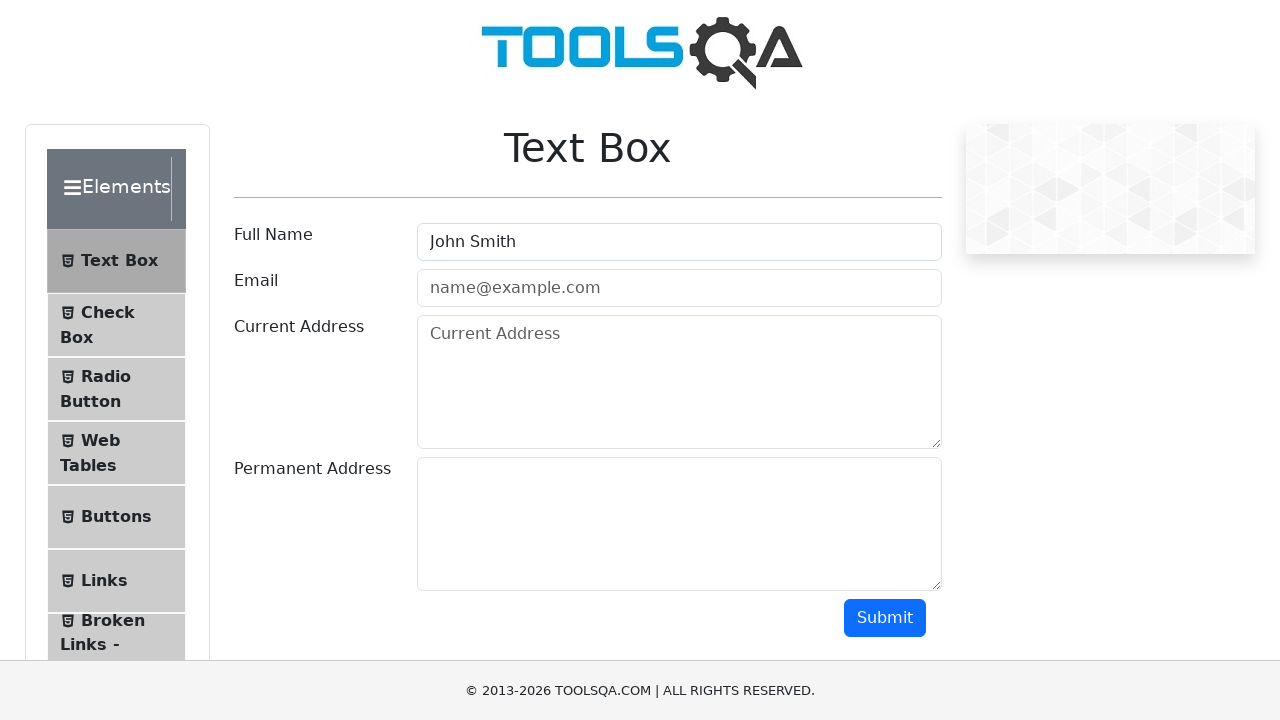

Filled email field with 'johnsmith@example.com' on #userEmail
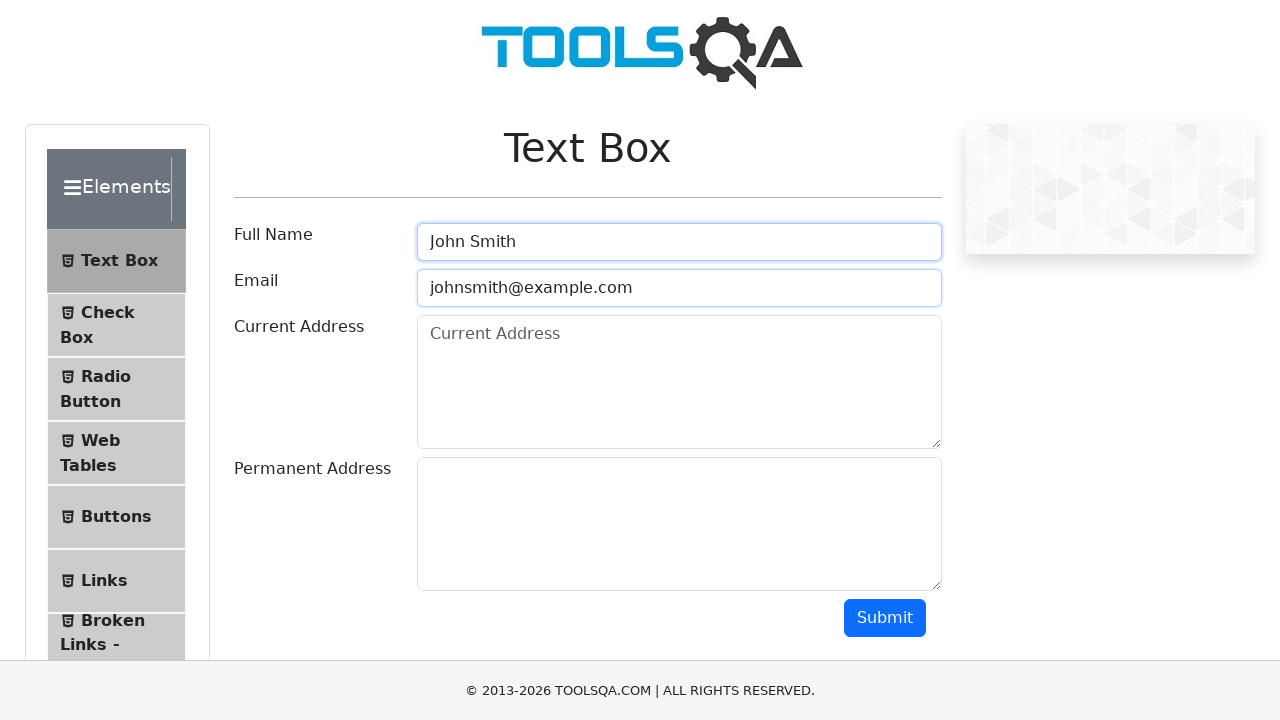

Filled current address field with '123 Main Street, New York, NY 10001' on #currentAddress
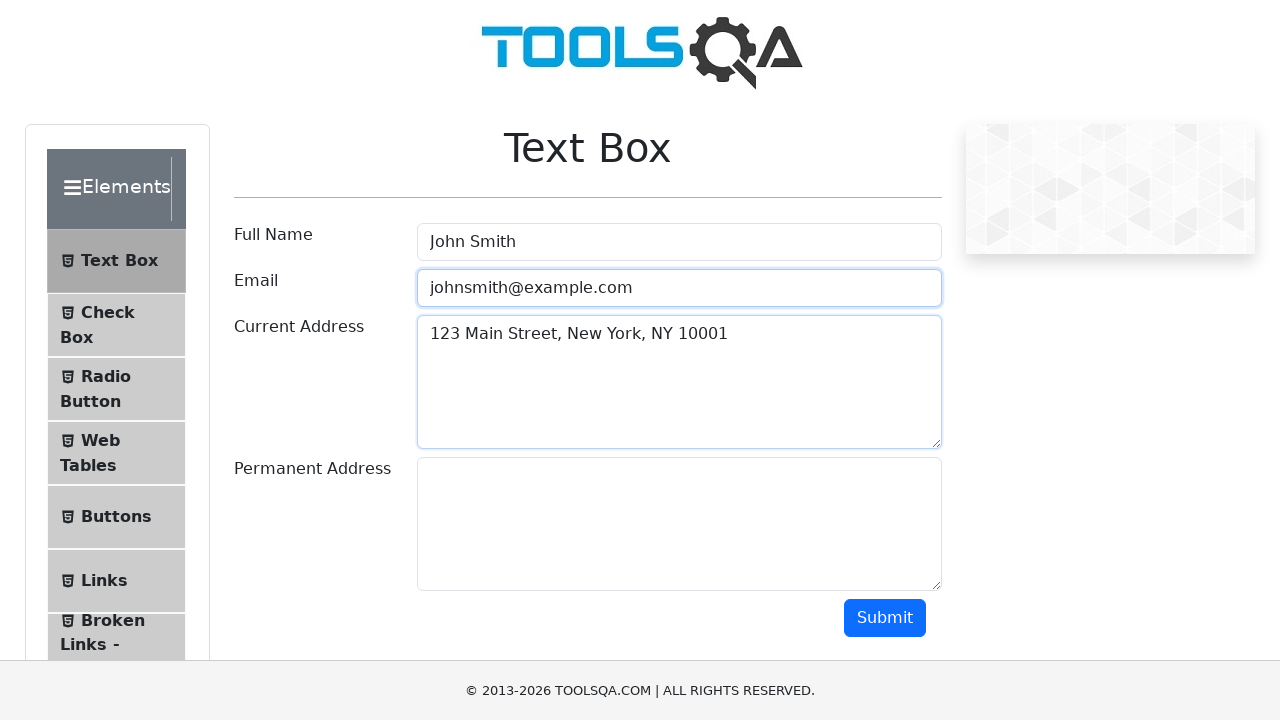

Filled permanent address field with '456 Oak Avenue, Los Angeles, CA 90001' on #permanentAddress
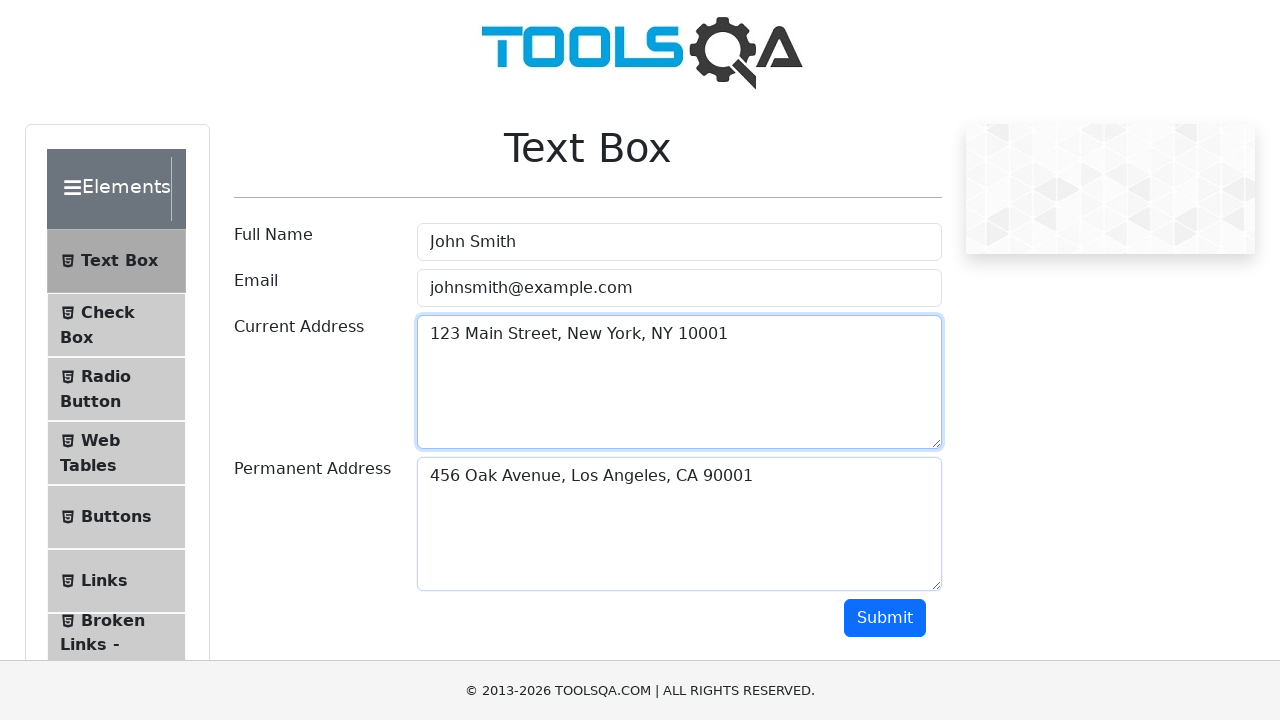

Clicked submit button to submit the form at (885, 618) on #submit
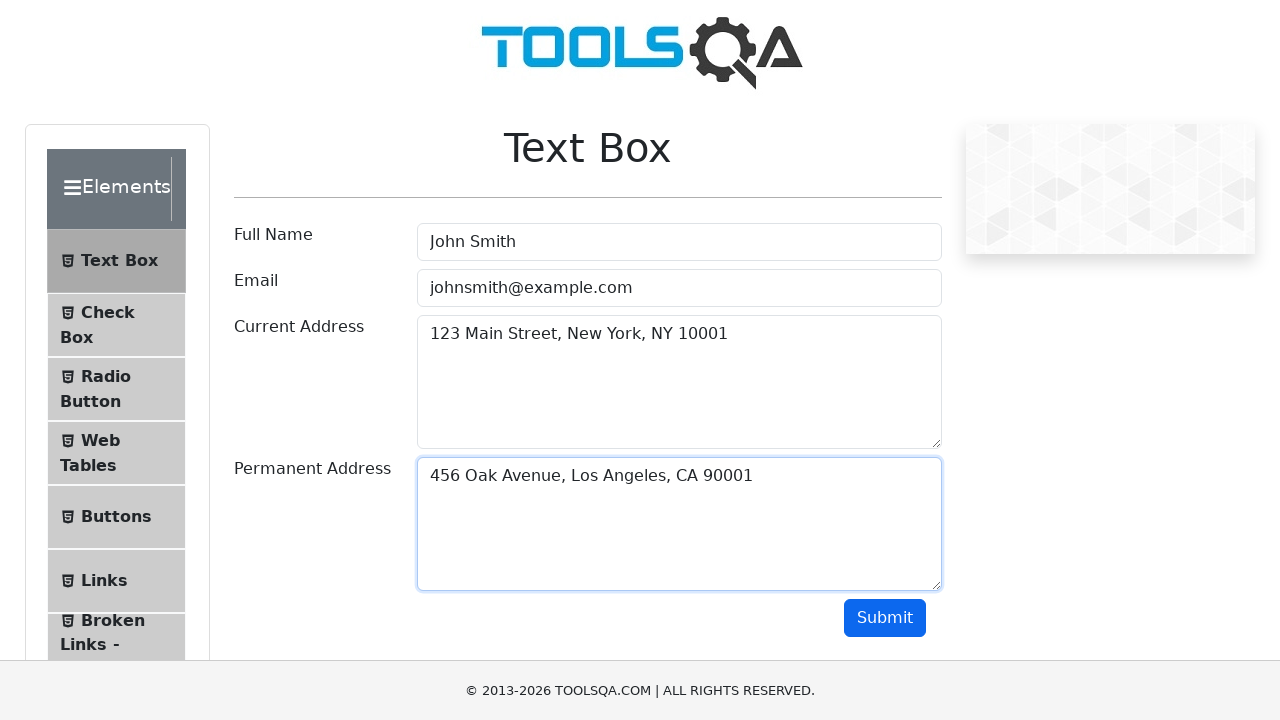

Form output appeared on the page
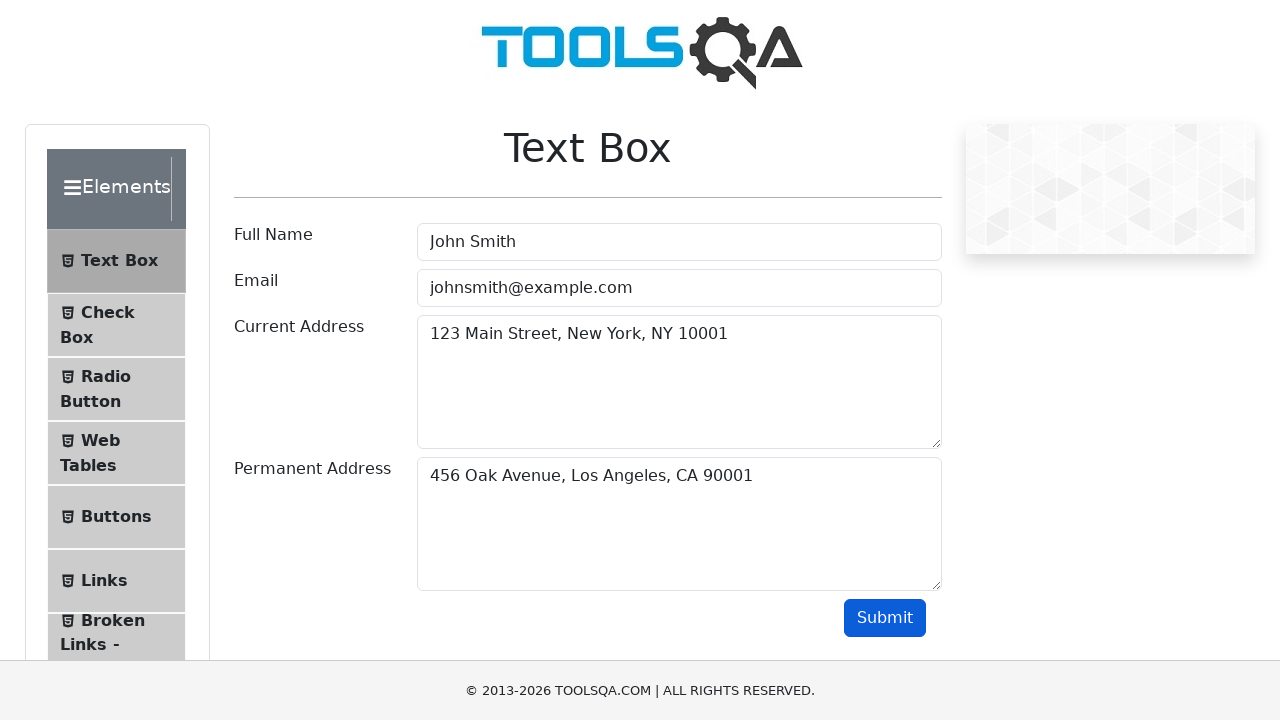

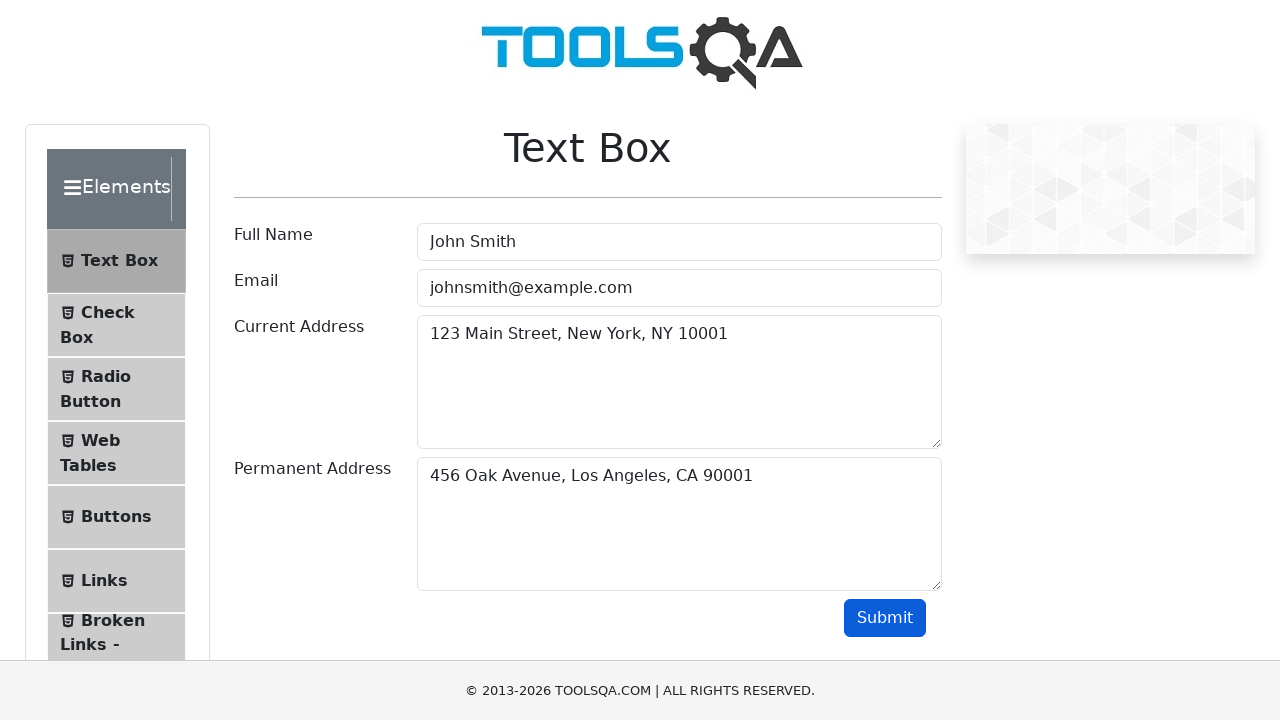